Clicks the Help link and verifies navigation to the help page

Starting URL: https://radientanalytics.com

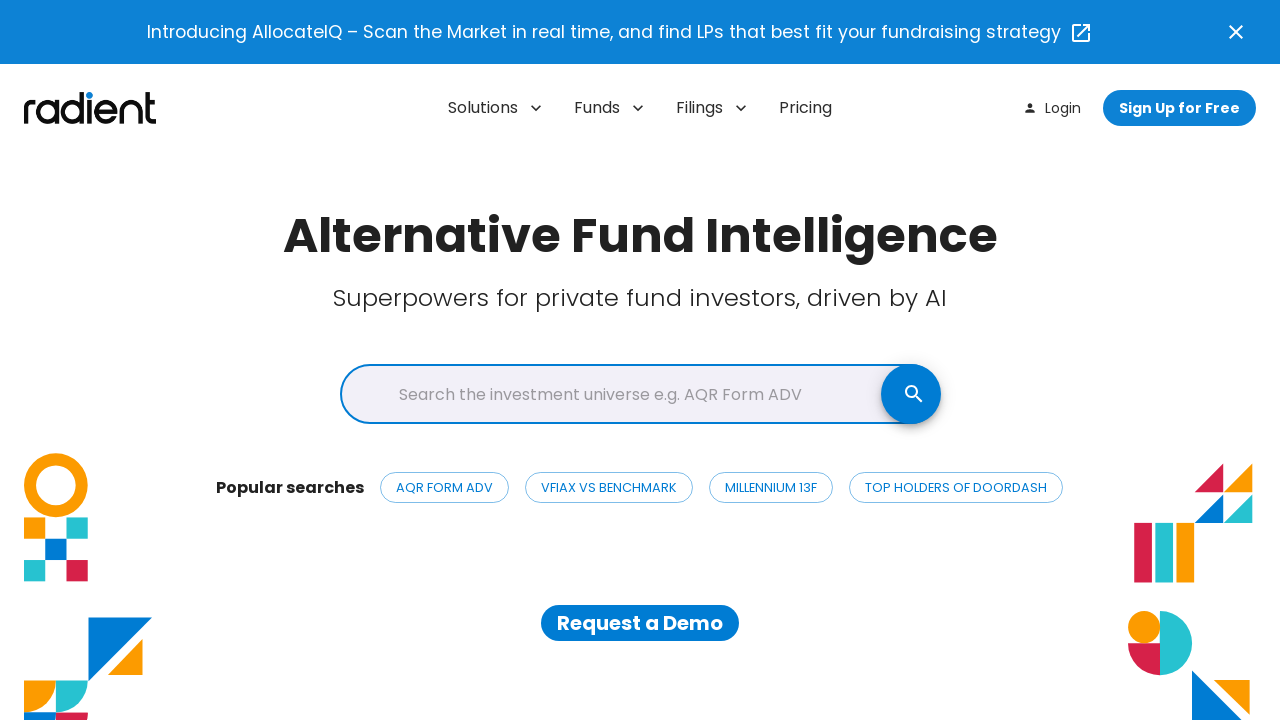

Clicked Help link at (724, 447) on a[href="https://radientanalytics.com/web/help"]
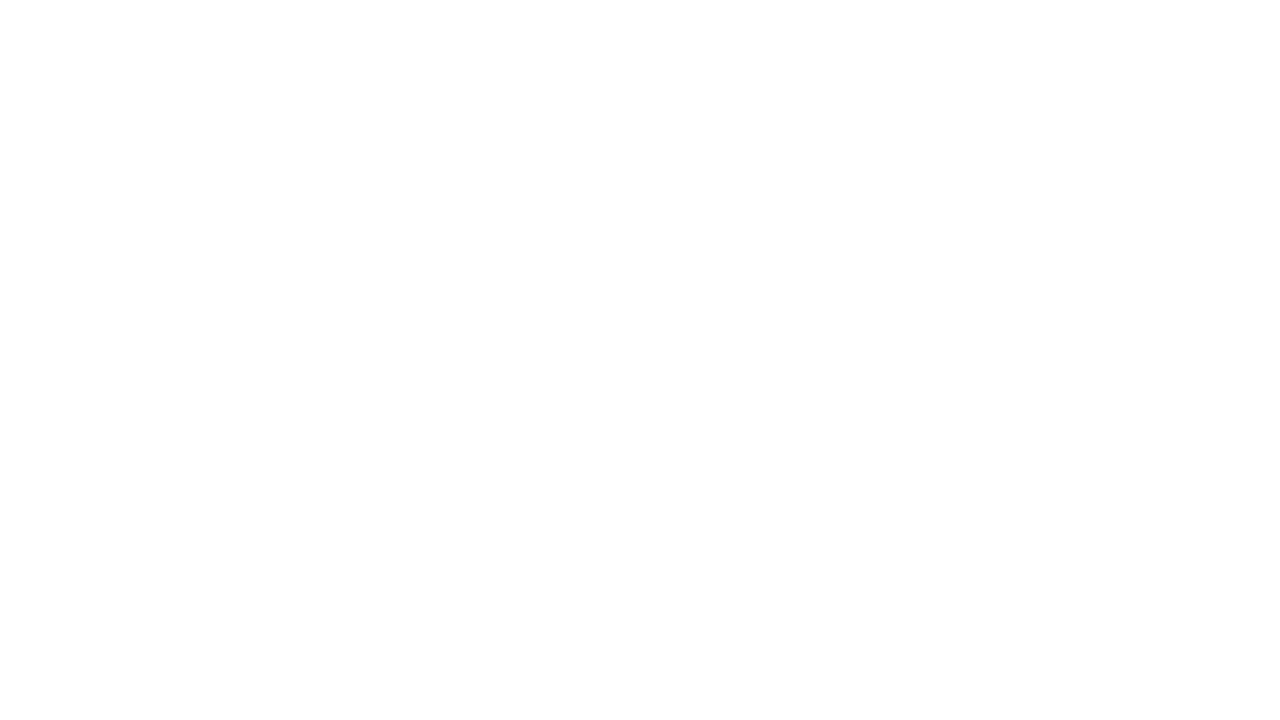

Verified navigation to help page
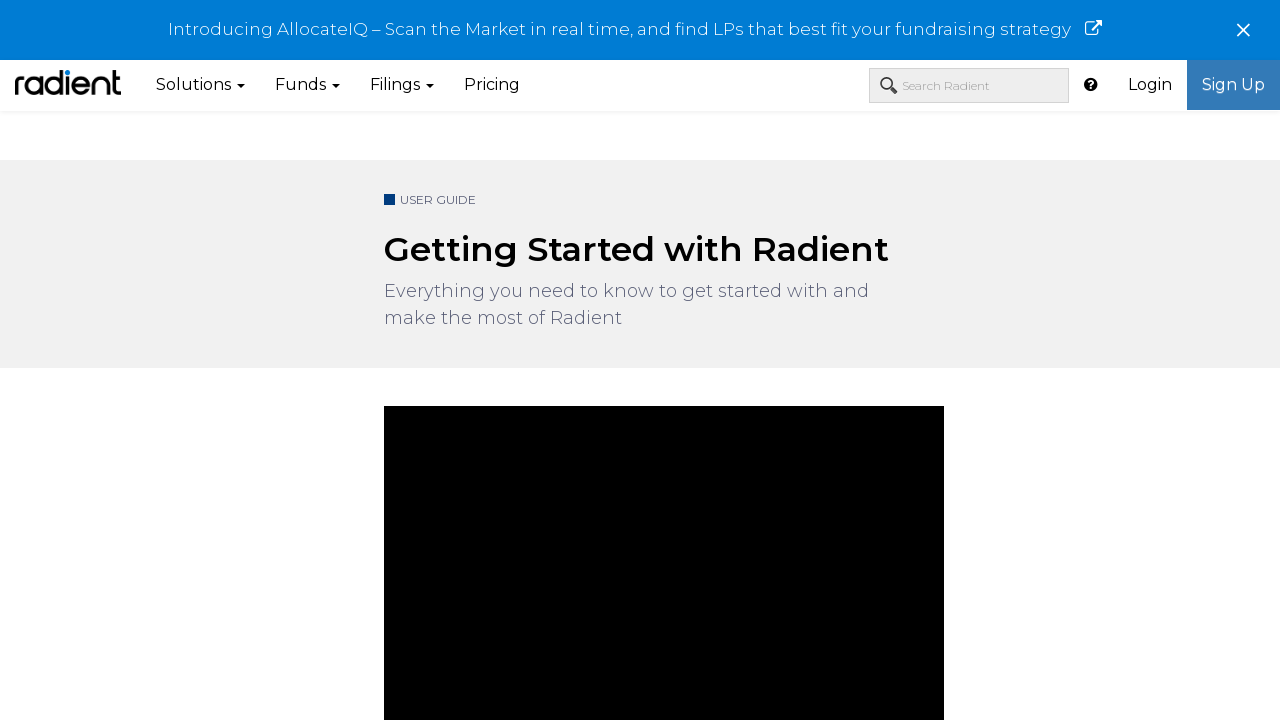

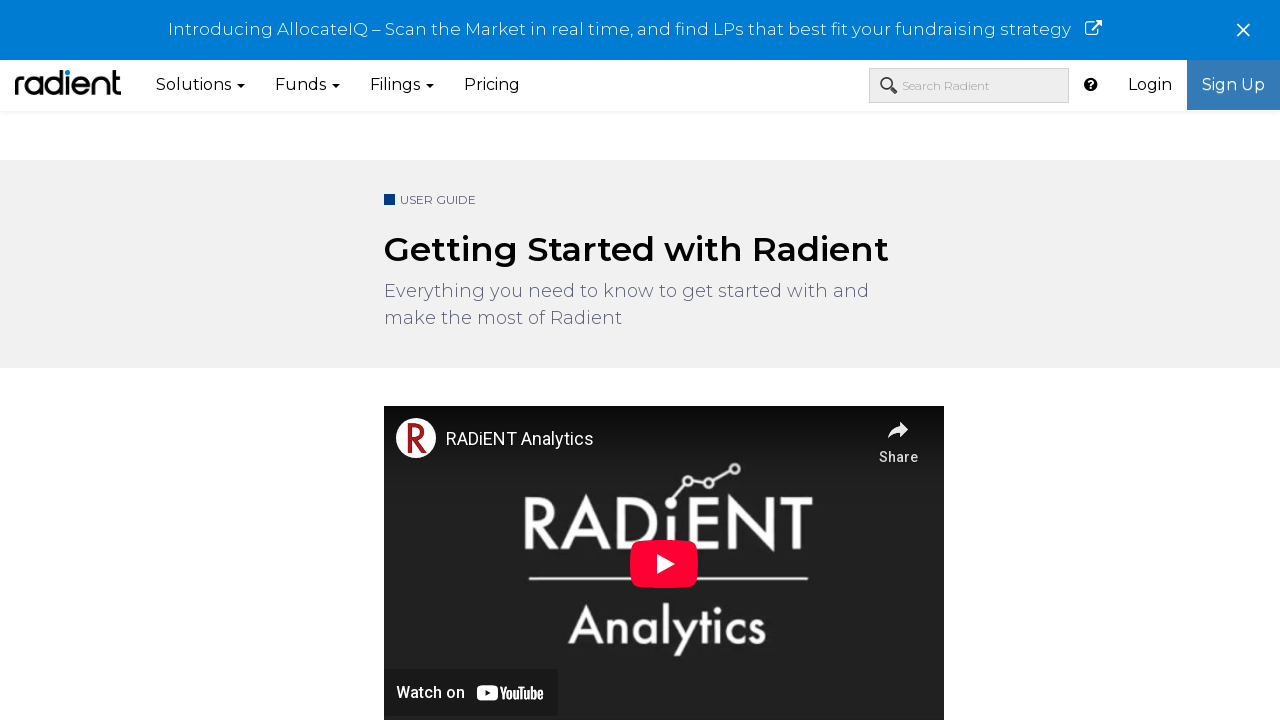